Tests that the clear completed button displays correct text

Starting URL: https://demo.playwright.dev/todomvc

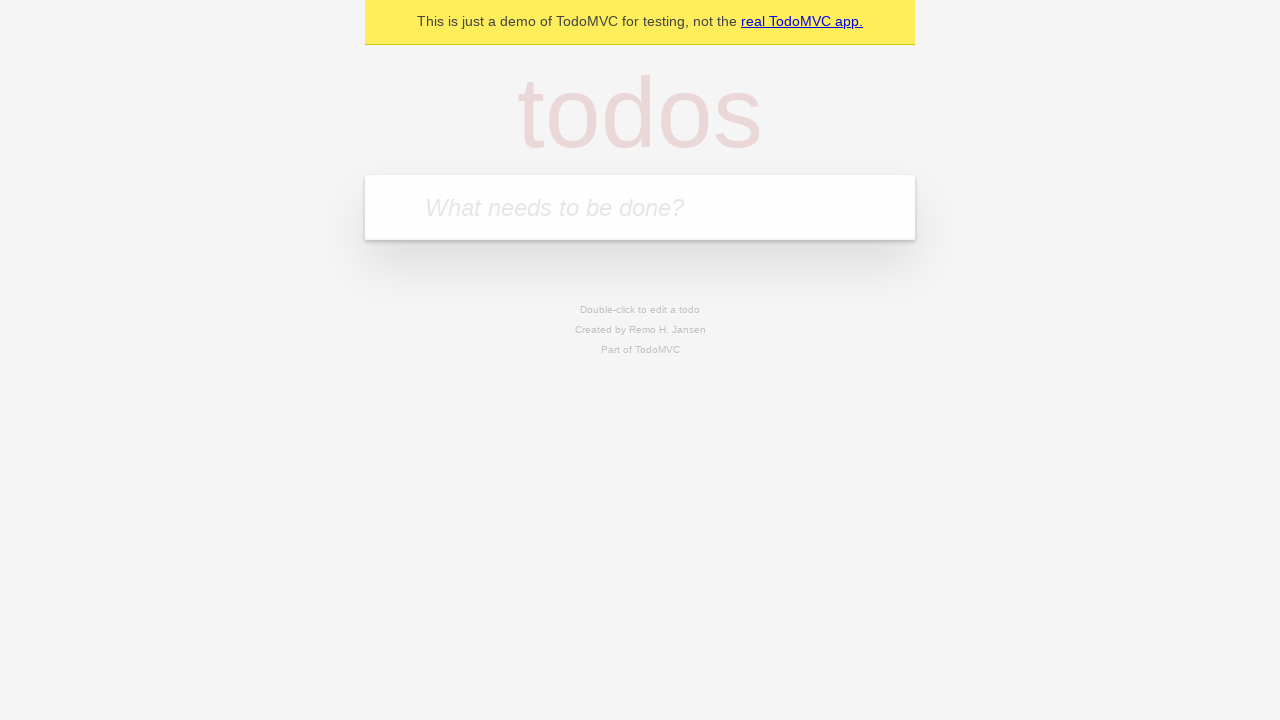

Filled new todo field with 'buy some cheese' on .new-todo
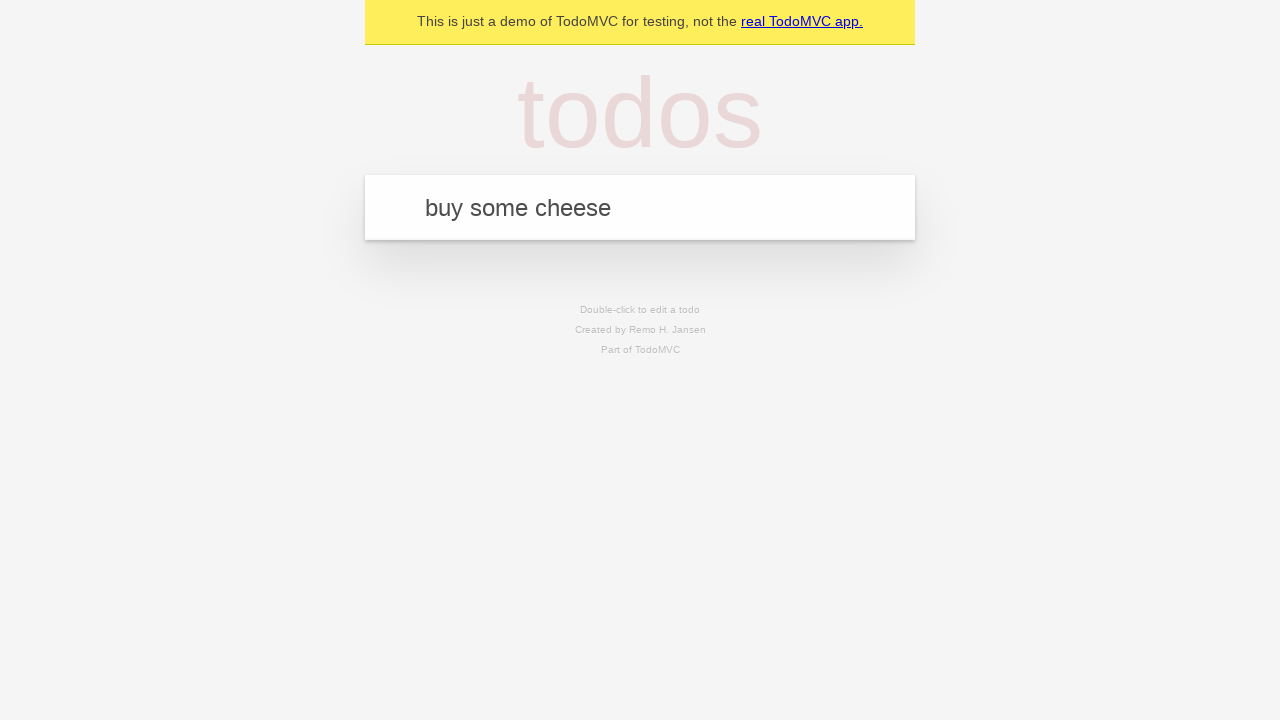

Pressed Enter to create first todo on .new-todo
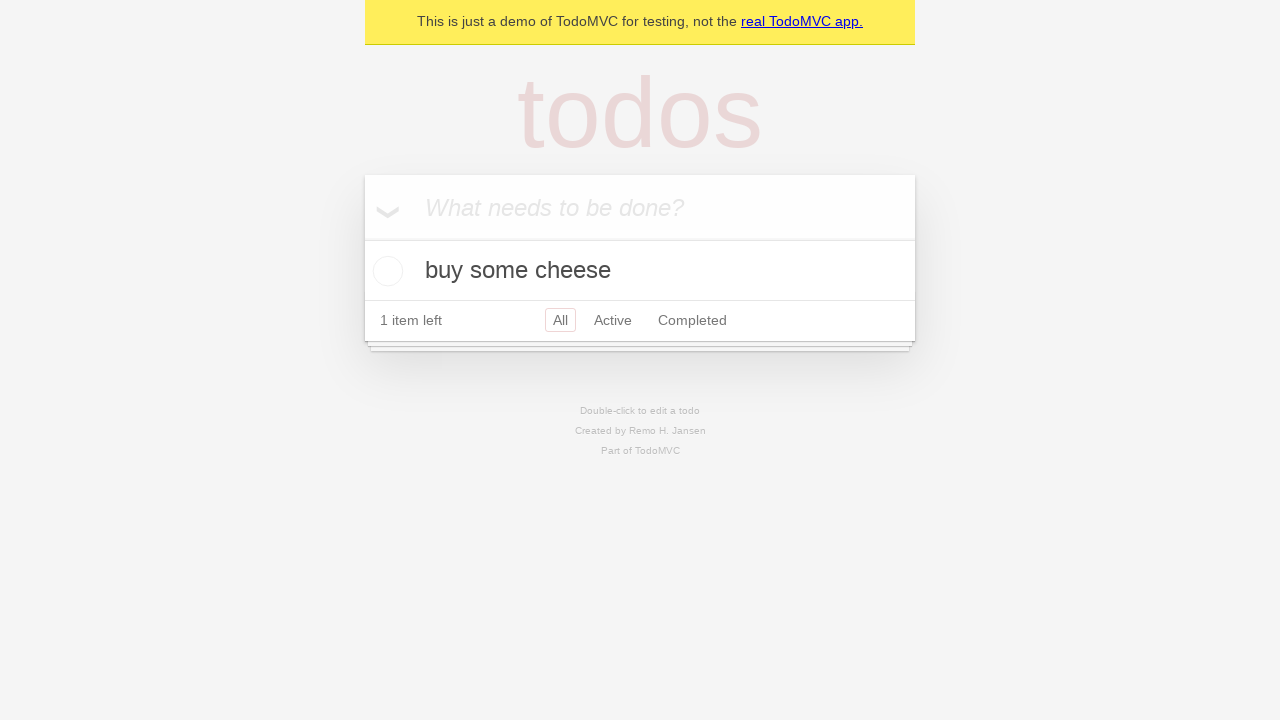

Filled new todo field with 'feed the cat' on .new-todo
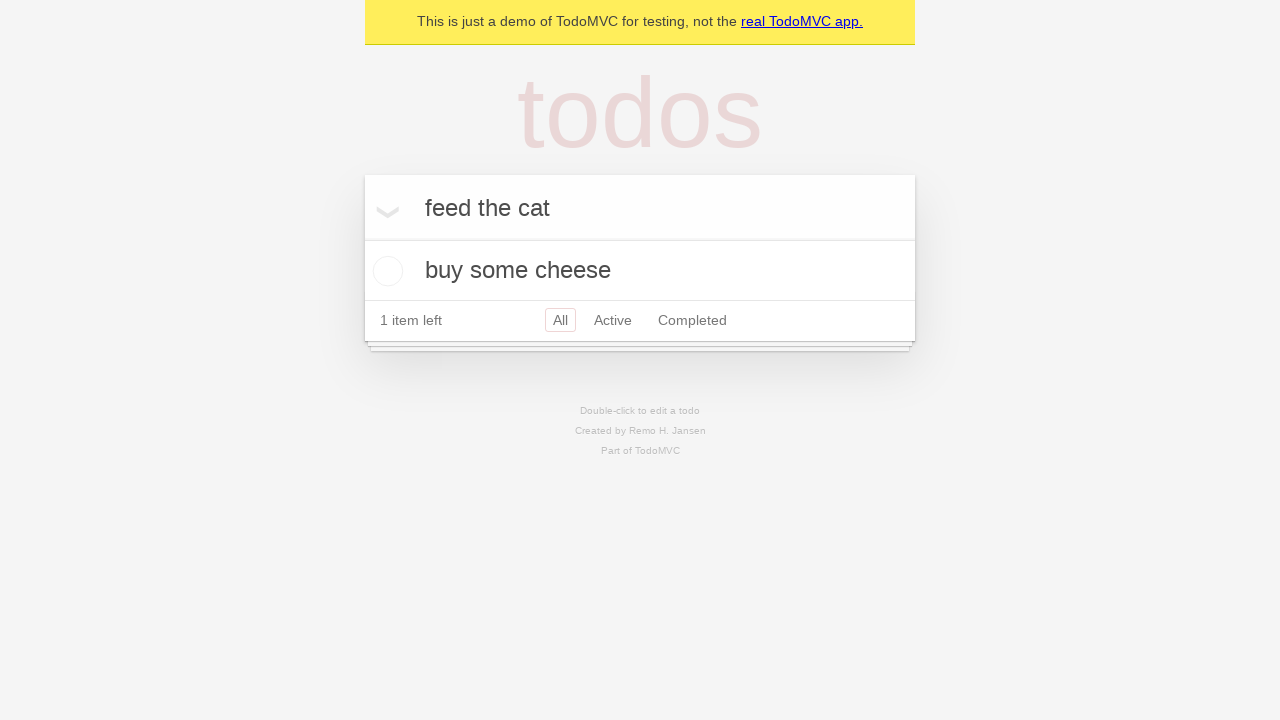

Pressed Enter to create second todo on .new-todo
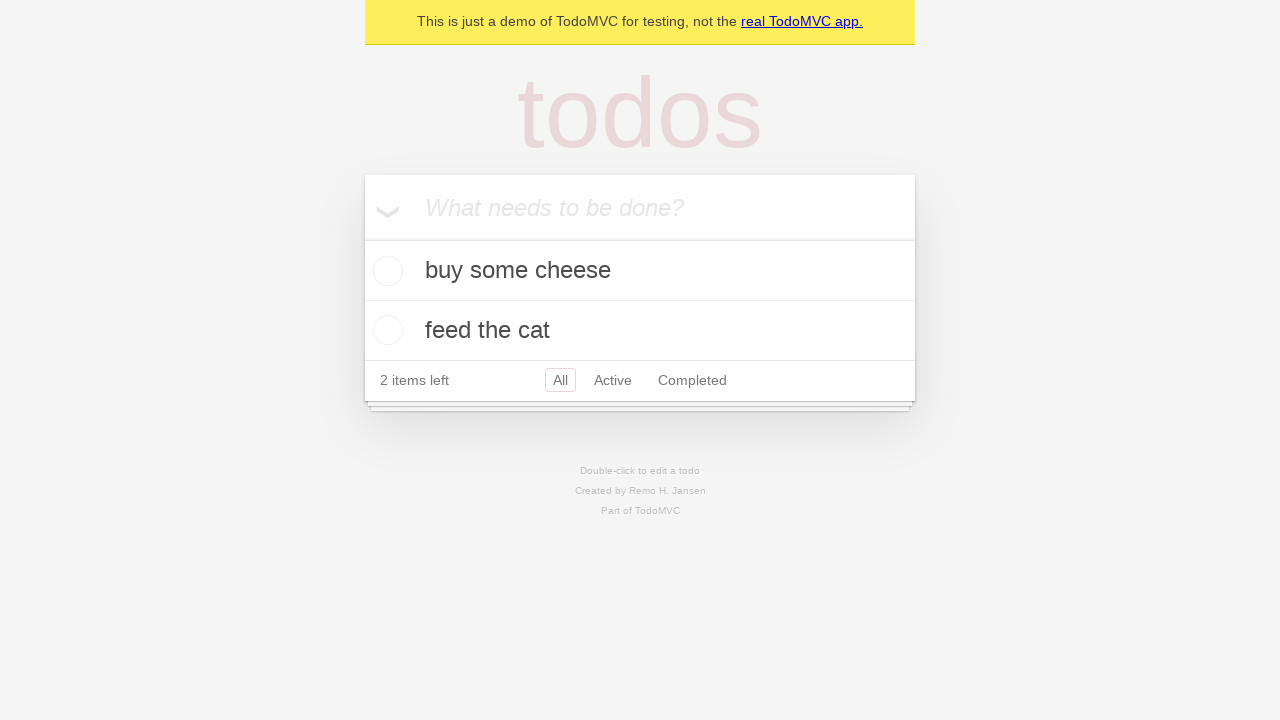

Filled new todo field with 'book a doctors appointment' on .new-todo
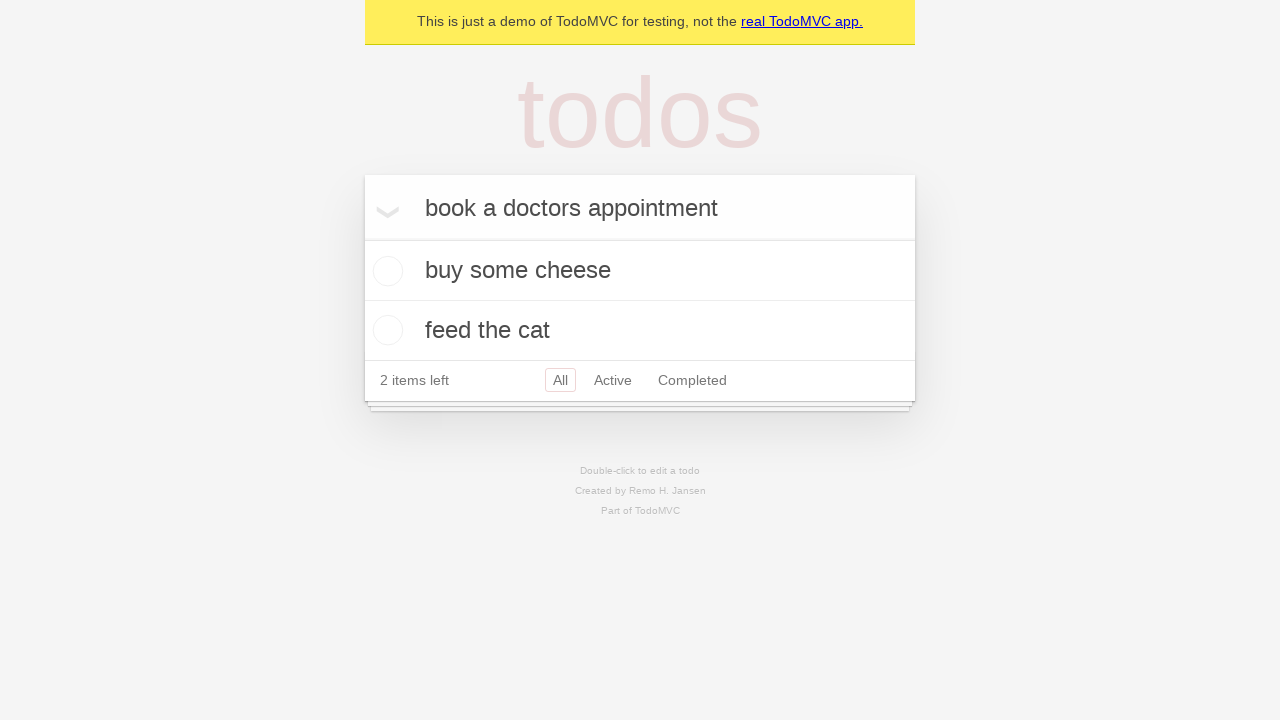

Pressed Enter to create third todo on .new-todo
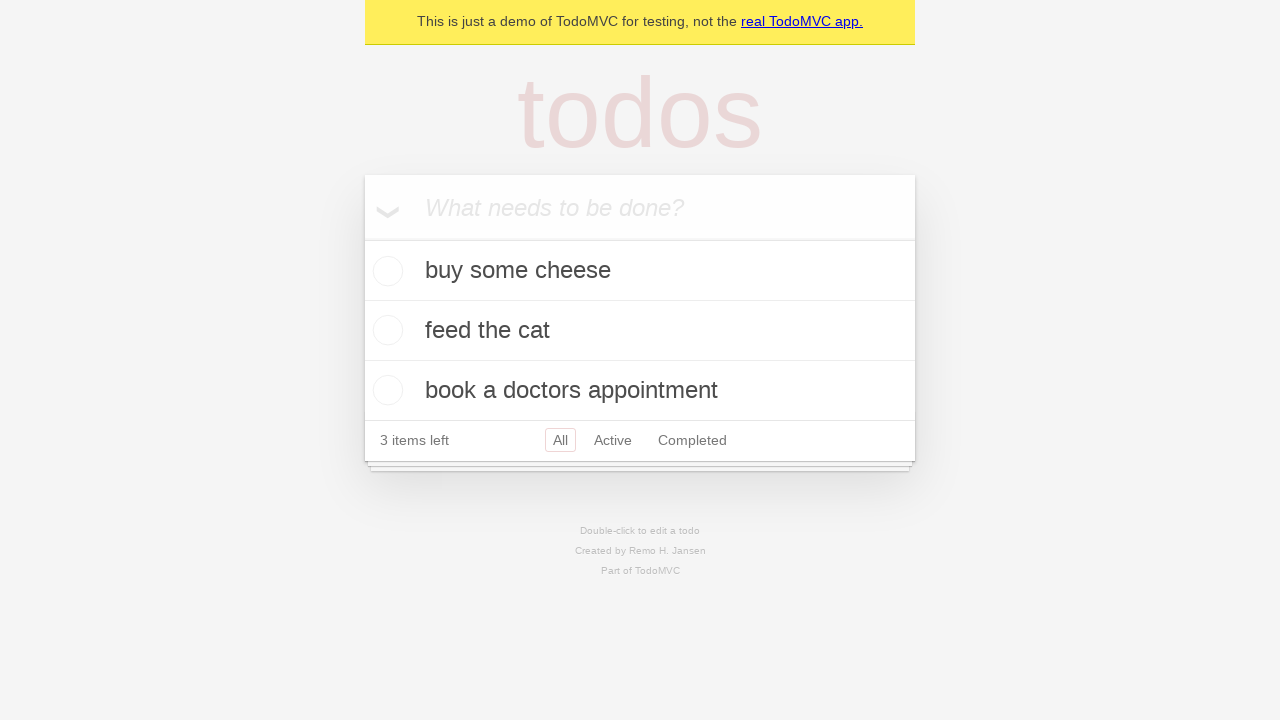

Checked the first todo item at (385, 271) on .todo-list li .toggle >> nth=0
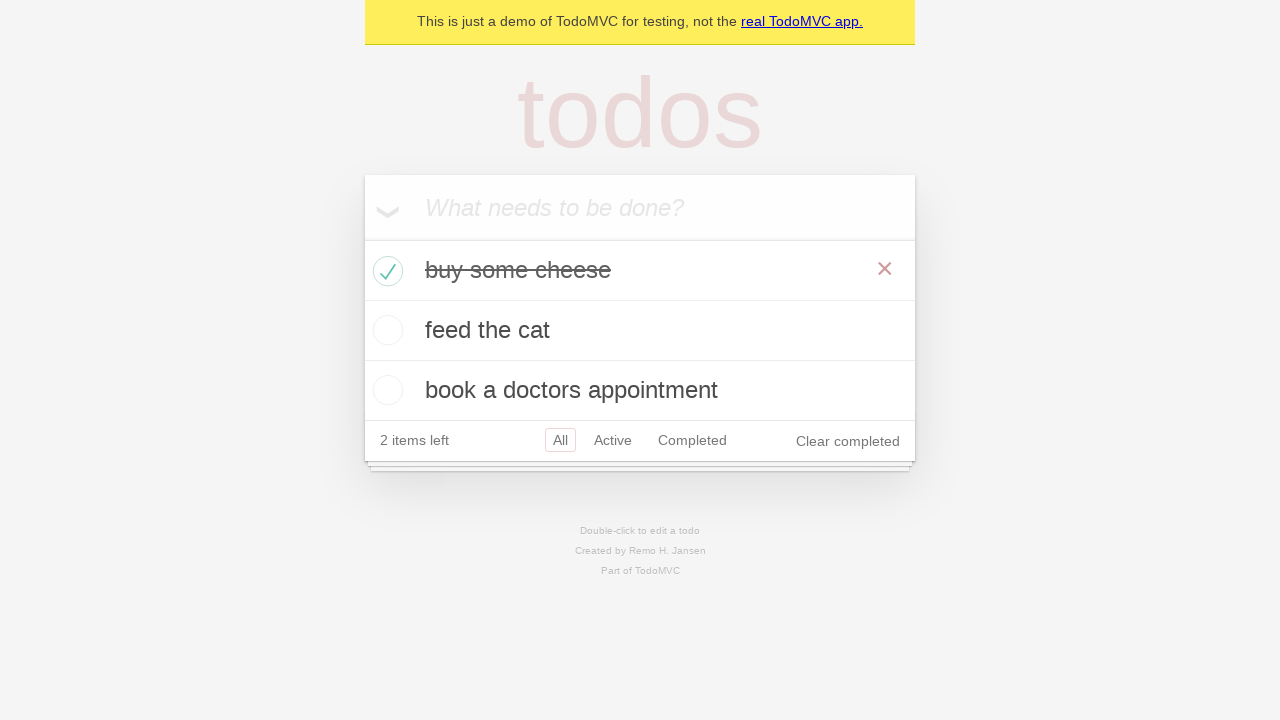

Clear completed button appeared
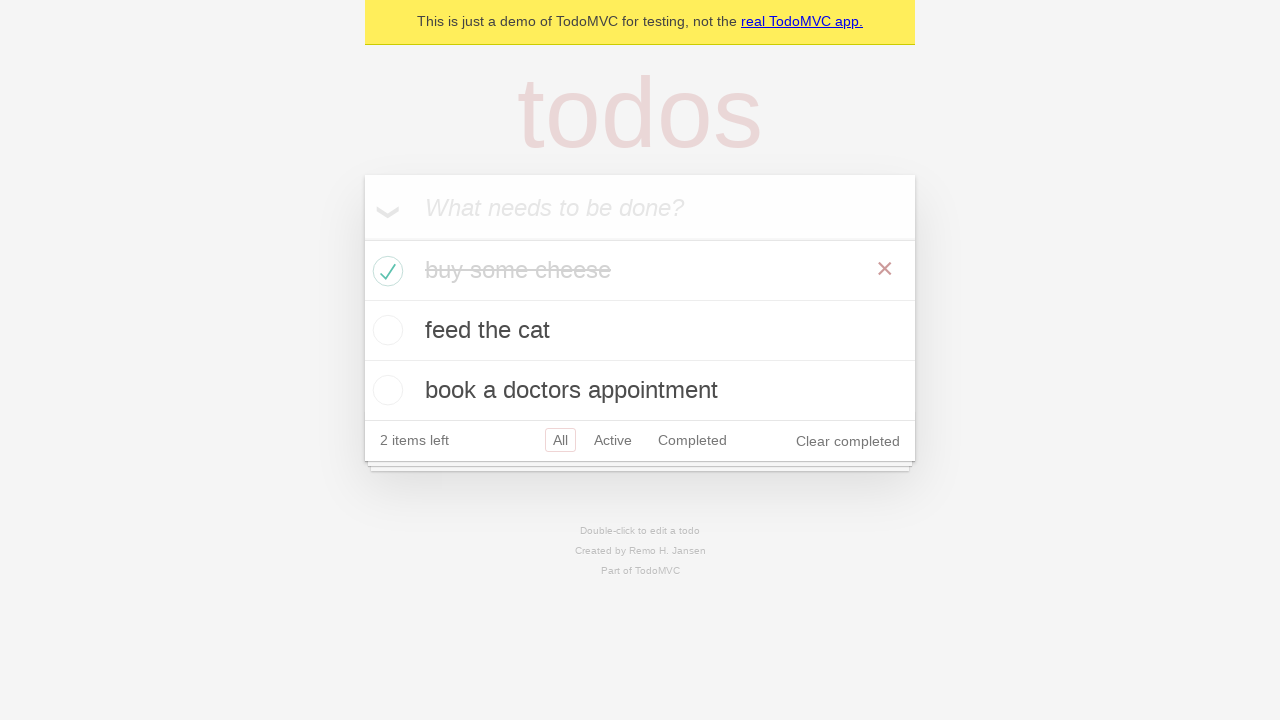

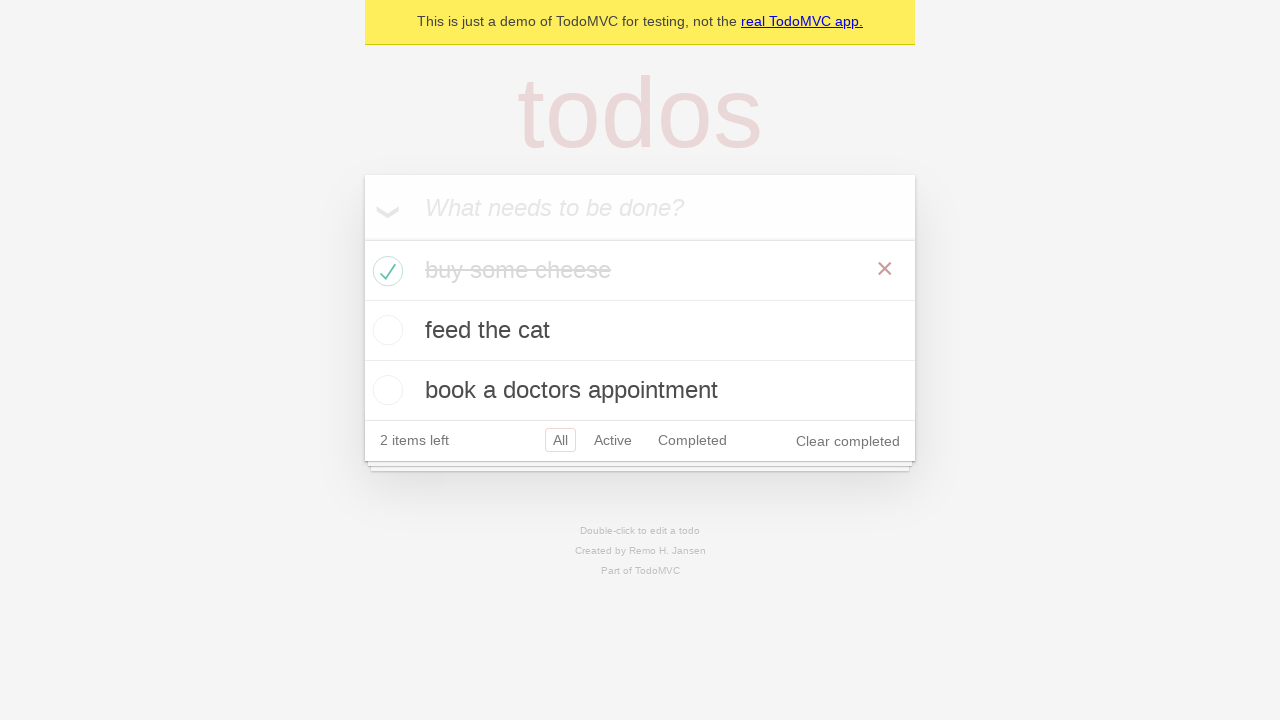